Tests JavaScript-based scrolling functionality by scrolling the main page and then scrolling within a fixed-header table element on the practice automation page.

Starting URL: https://rahulshettyacademy.com/AutomationPractice/

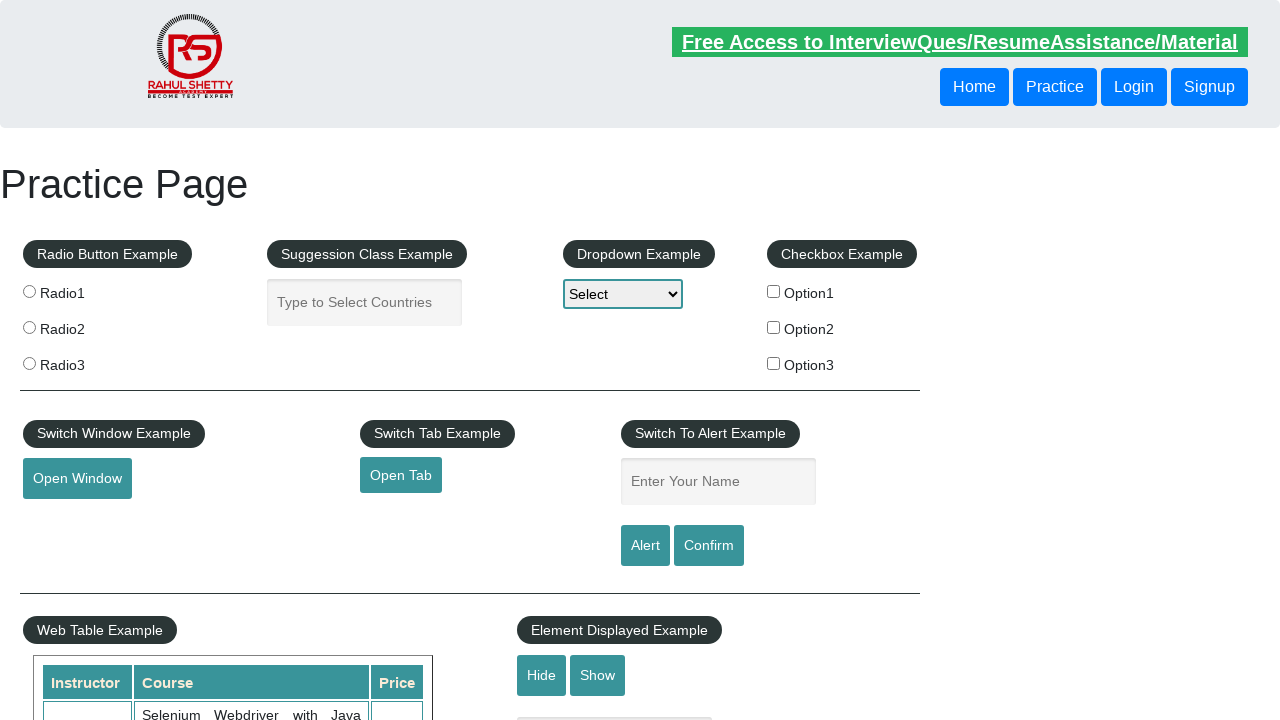

Scrolled main page down by 500 pixels using JavaScript
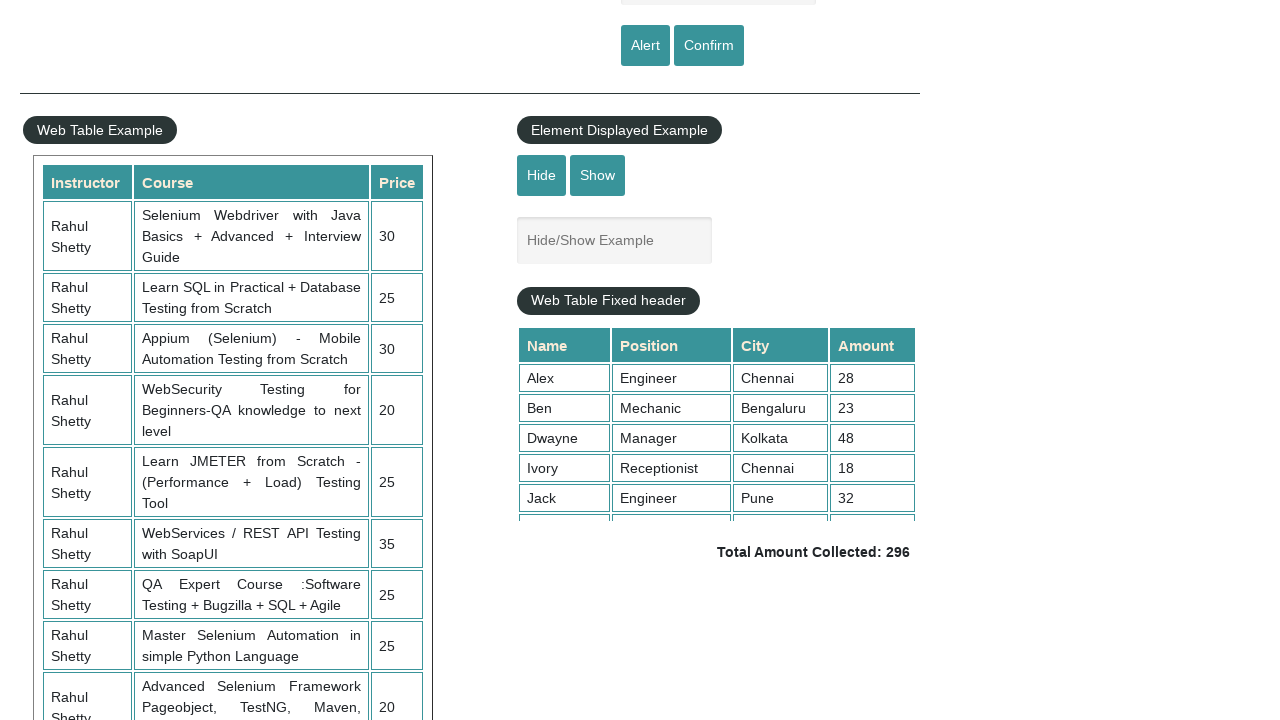

Waited 1 second for main page scroll to complete
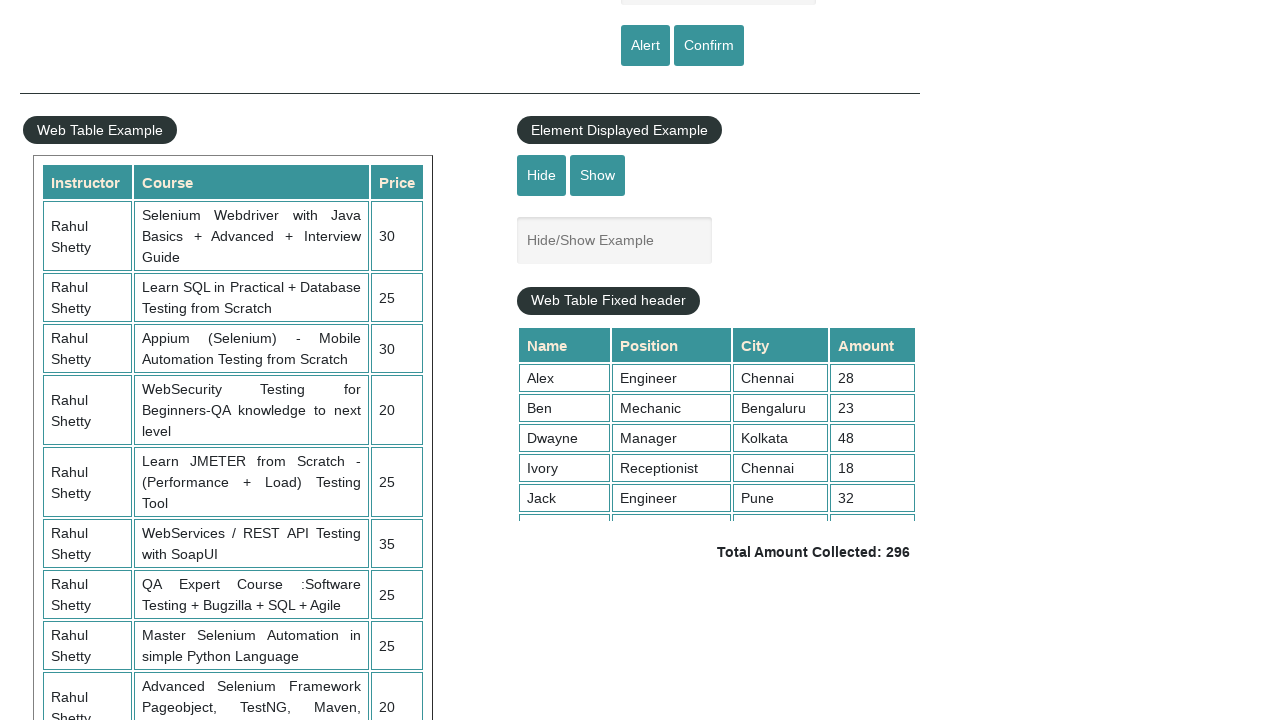

Scrolled fixed-header table element to position 5000 using JavaScript
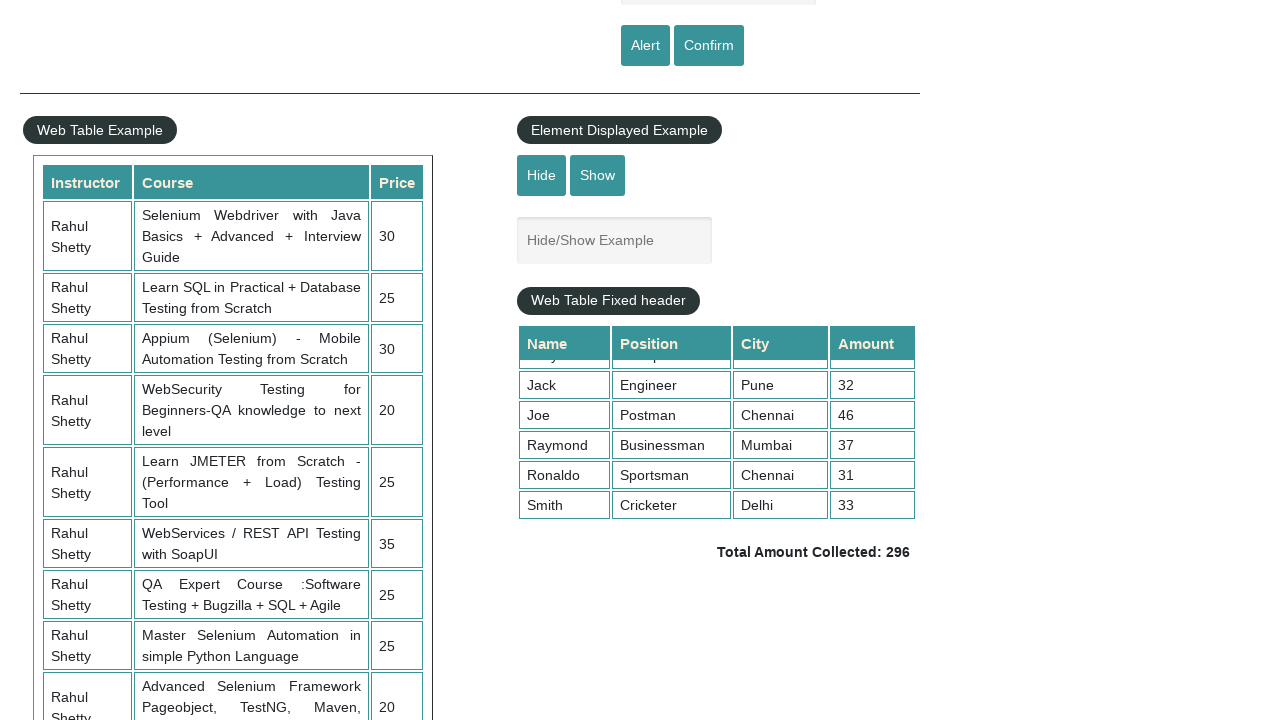

Waited 1 second for table scroll to complete
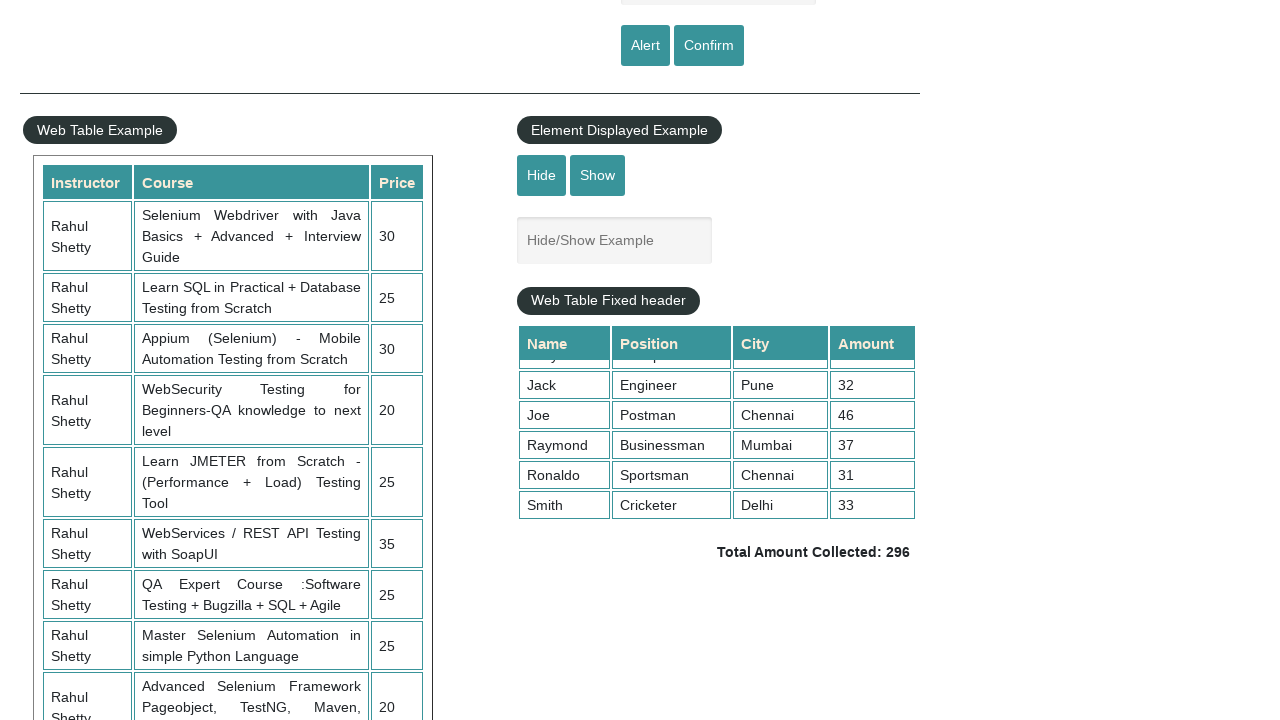

Verified table data is visible by waiting for table cells
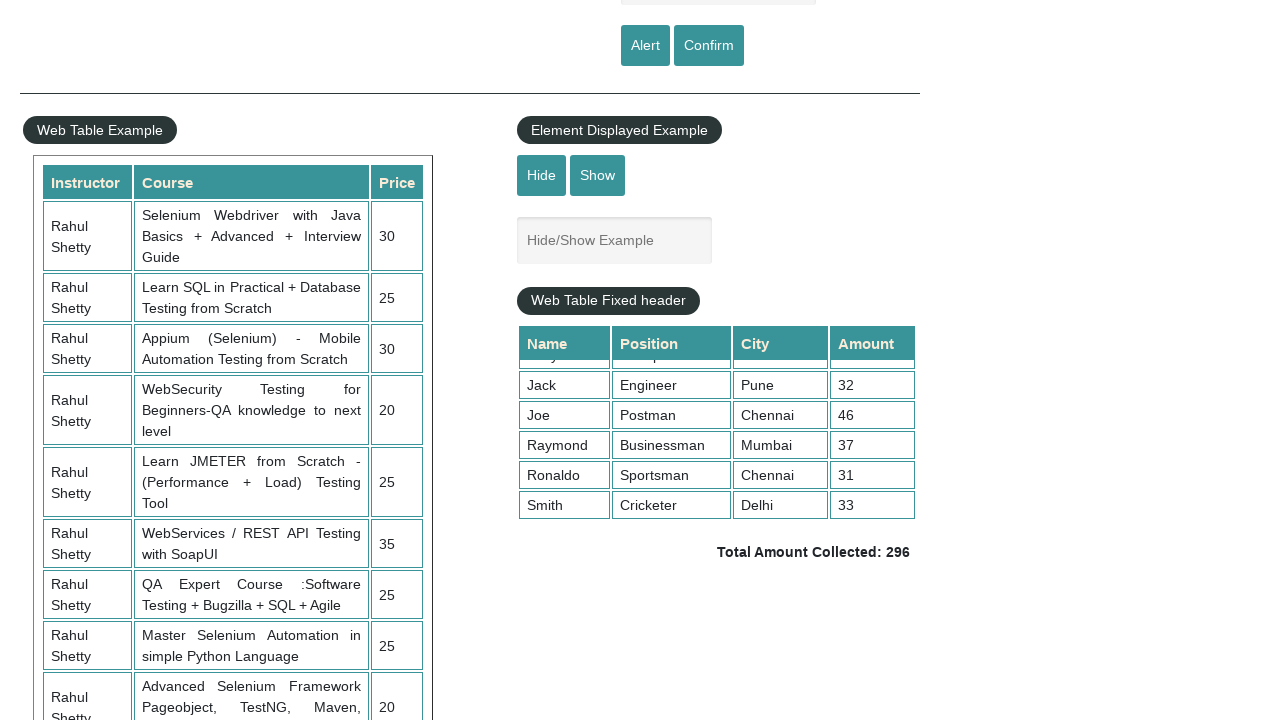

Verified total amount element is present
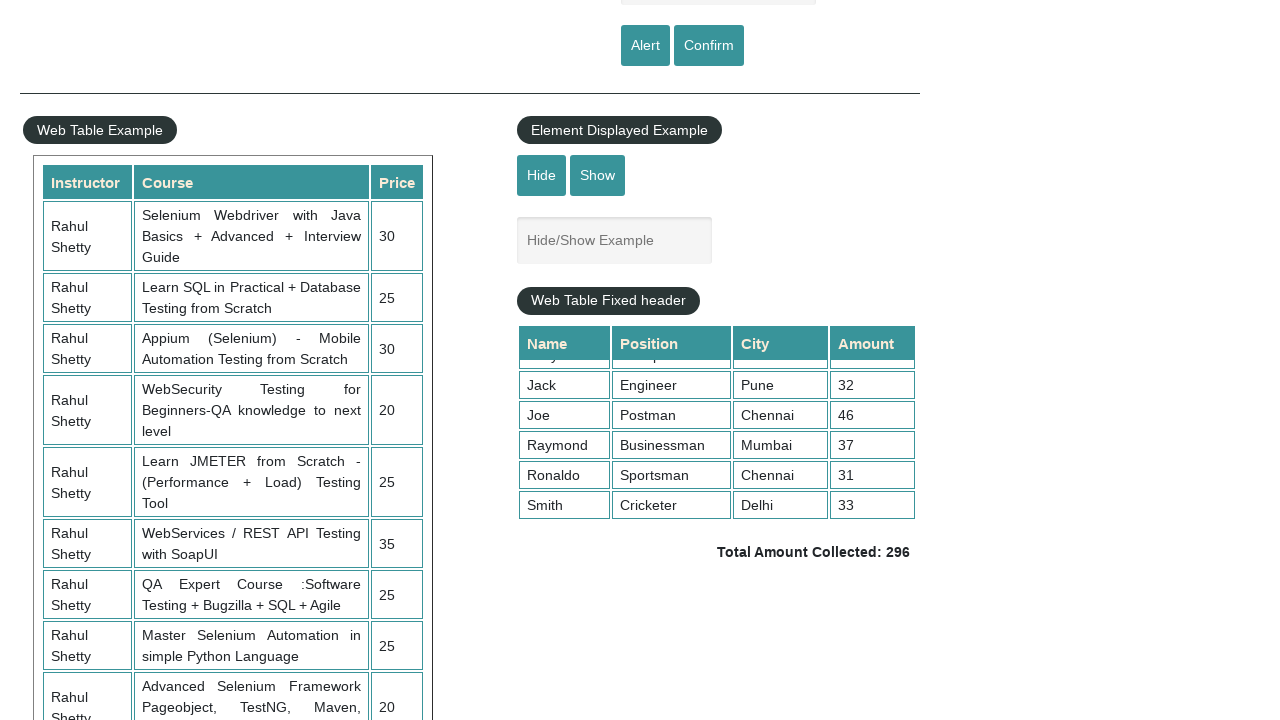

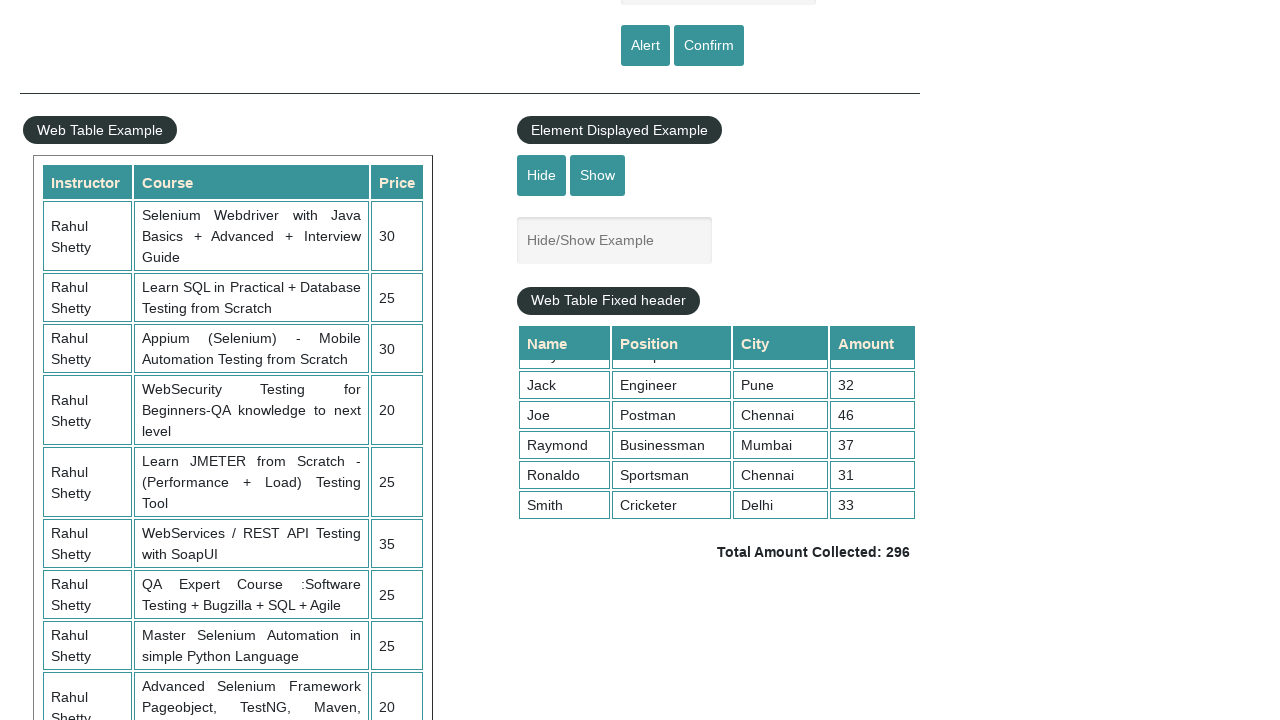